Tests a text box form by filling in the username field on the DemoQA practice site to verify form input functionality.

Starting URL: https://demoqa.com/text-box

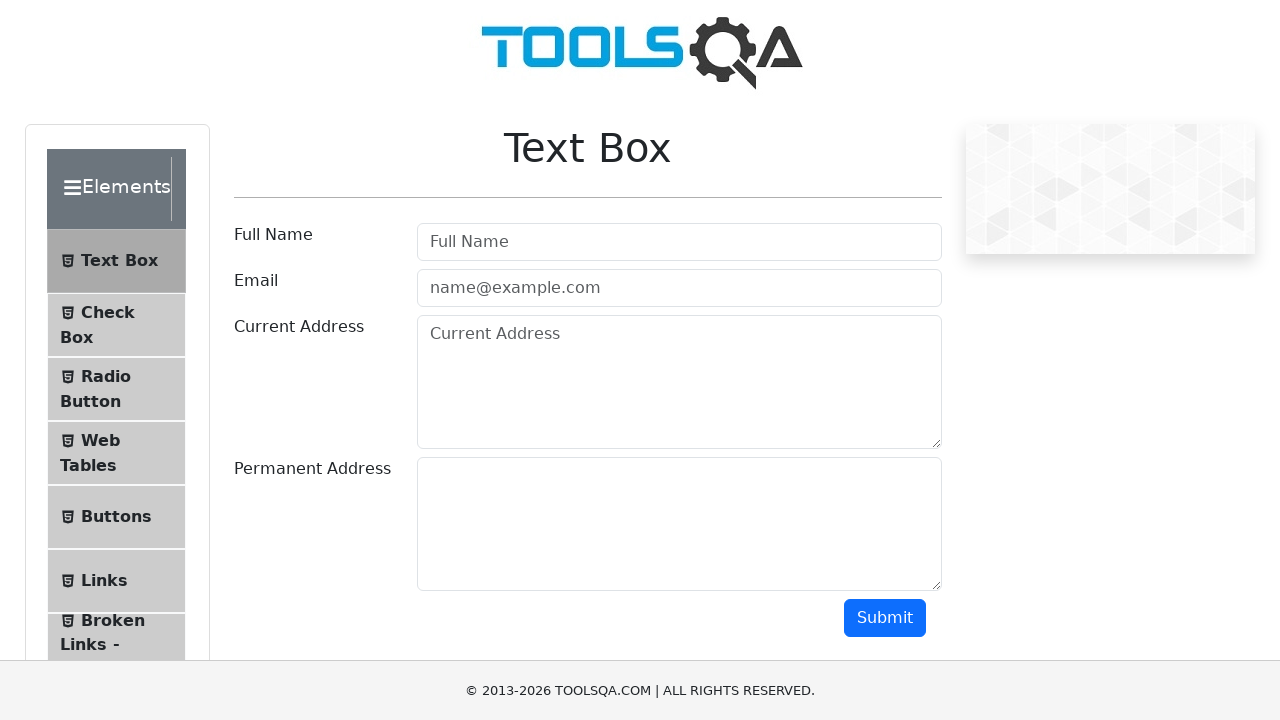

Username field loaded and ready
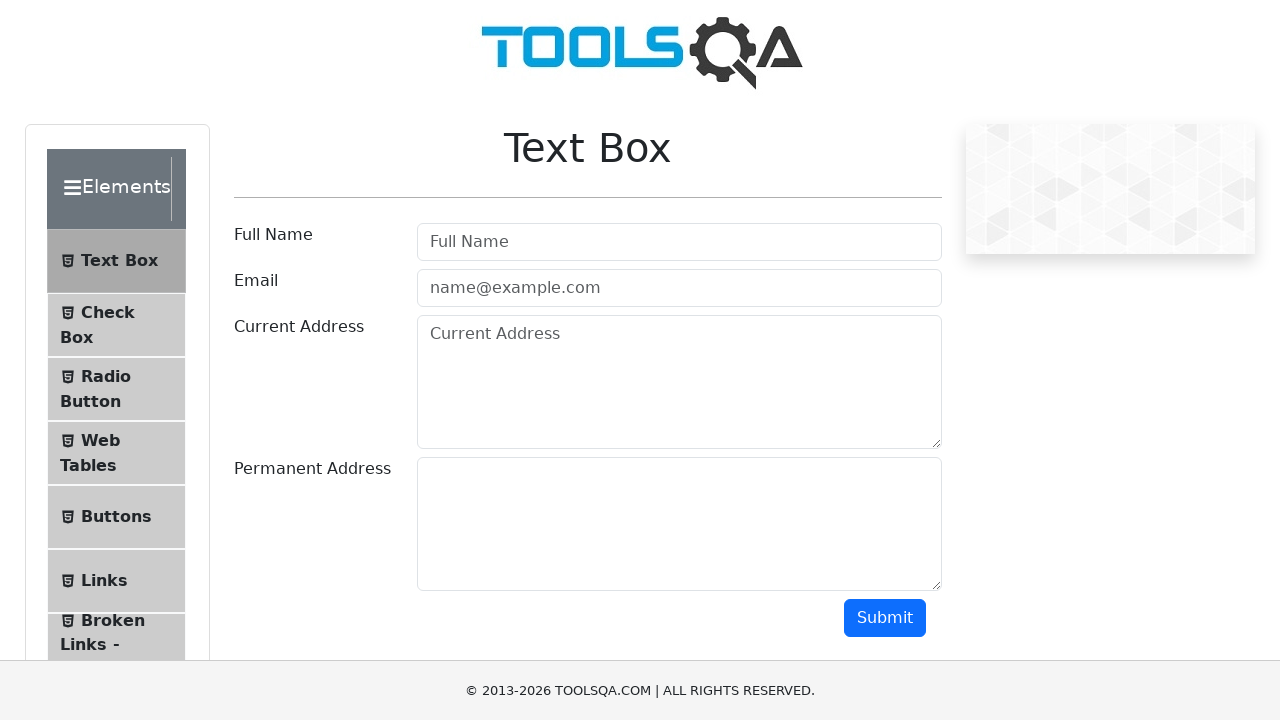

Filled username field with 'Orxan salam' on #userName
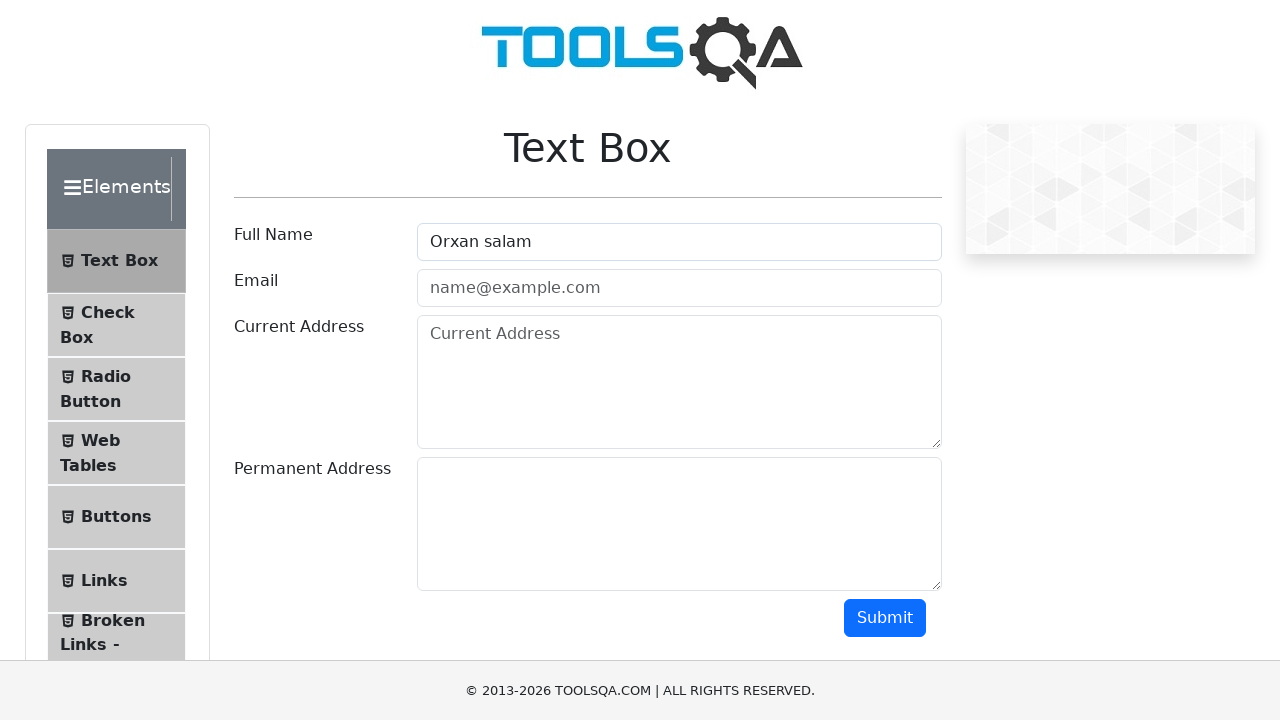

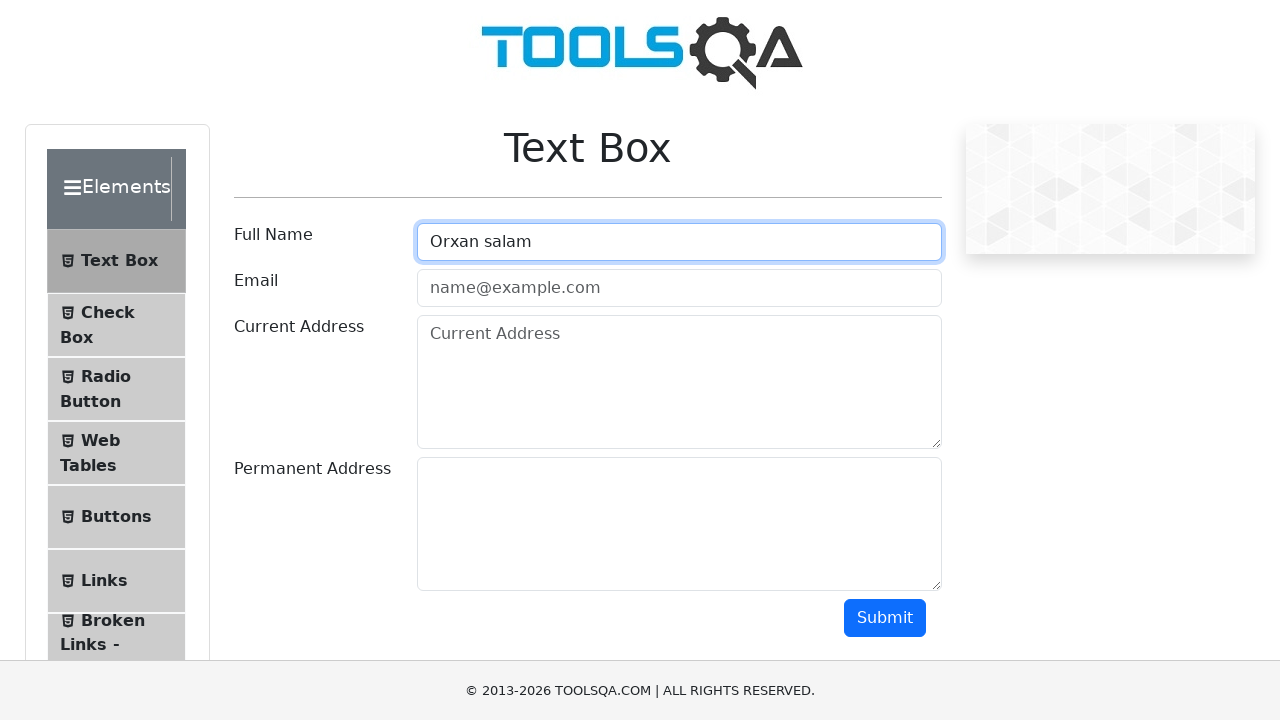